Navigates to Unacademy website and scrolls down the page to view content below the fold

Starting URL: https://unacademy.com/

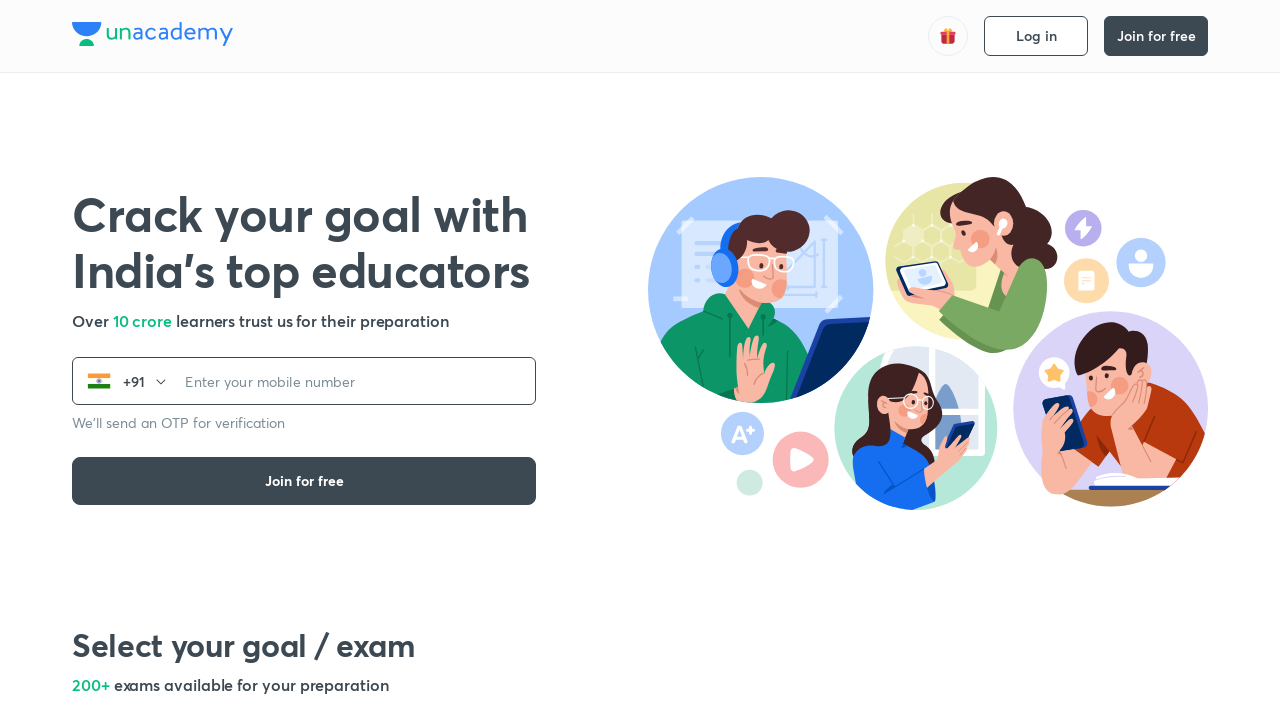

Navigated to Unacademy website
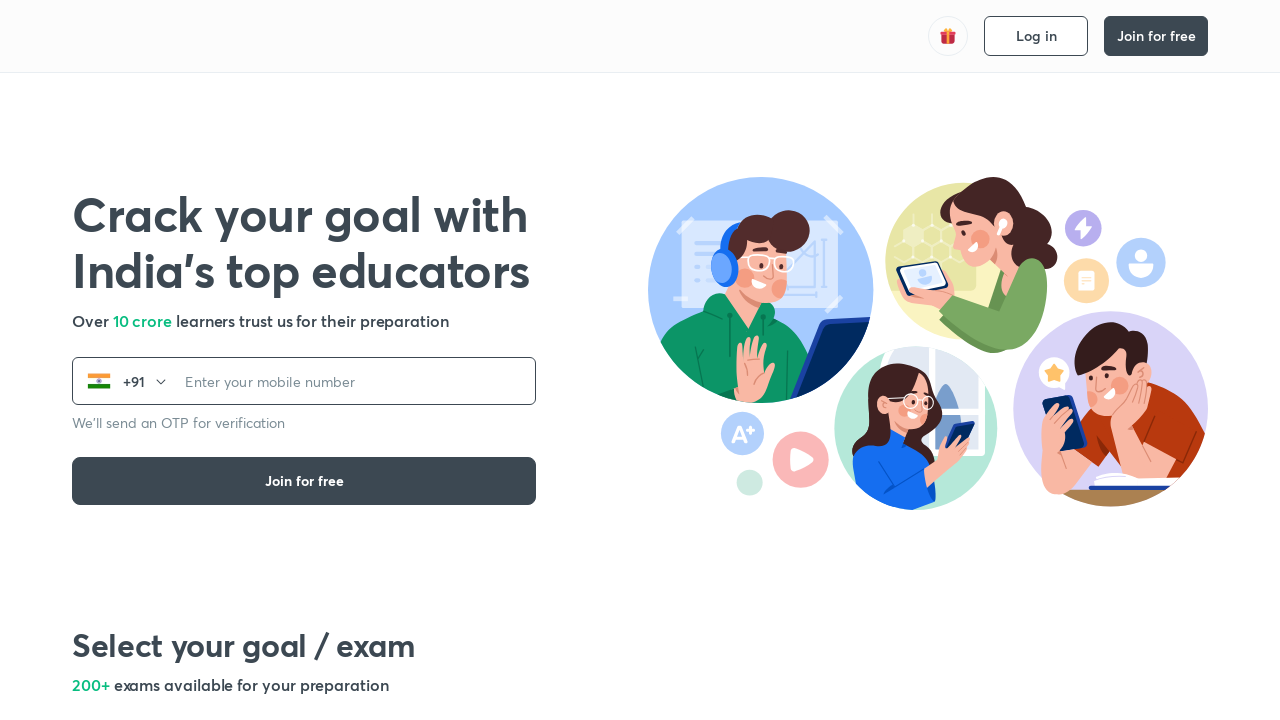

Scrolled down the page by 5000 pixels to view content below the fold
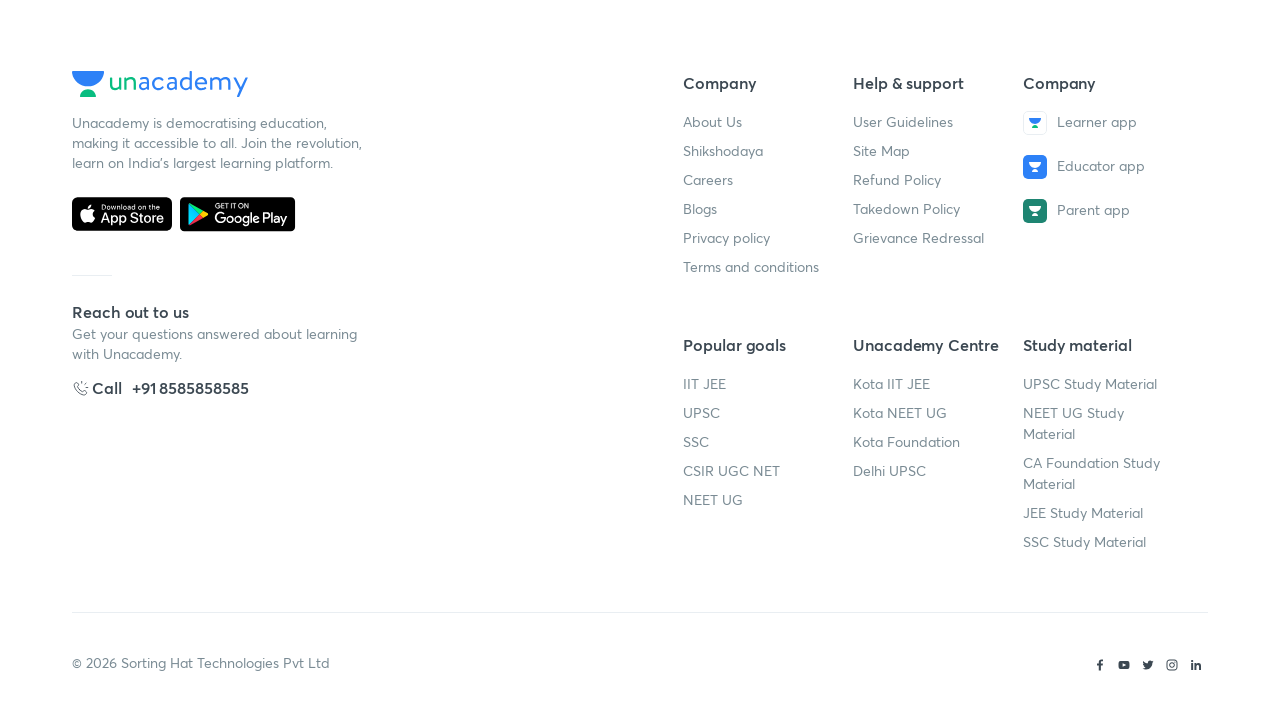

Waited for dynamically loaded content to appear after scrolling
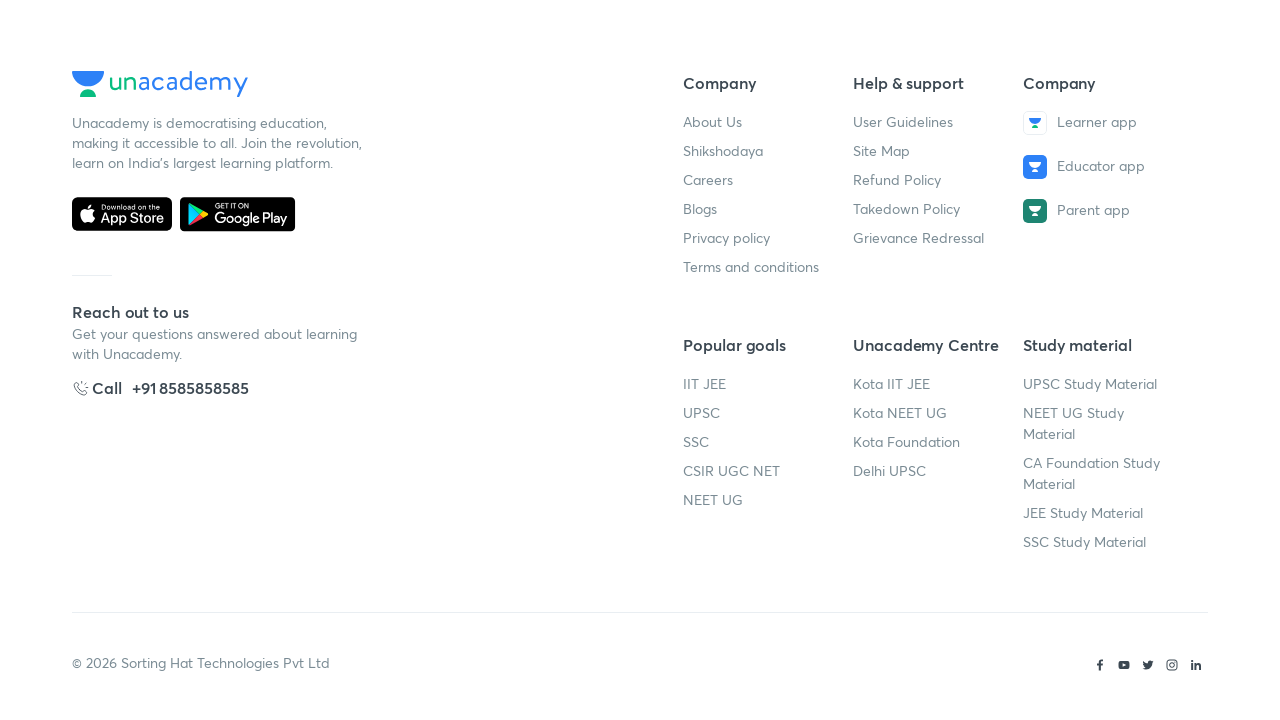

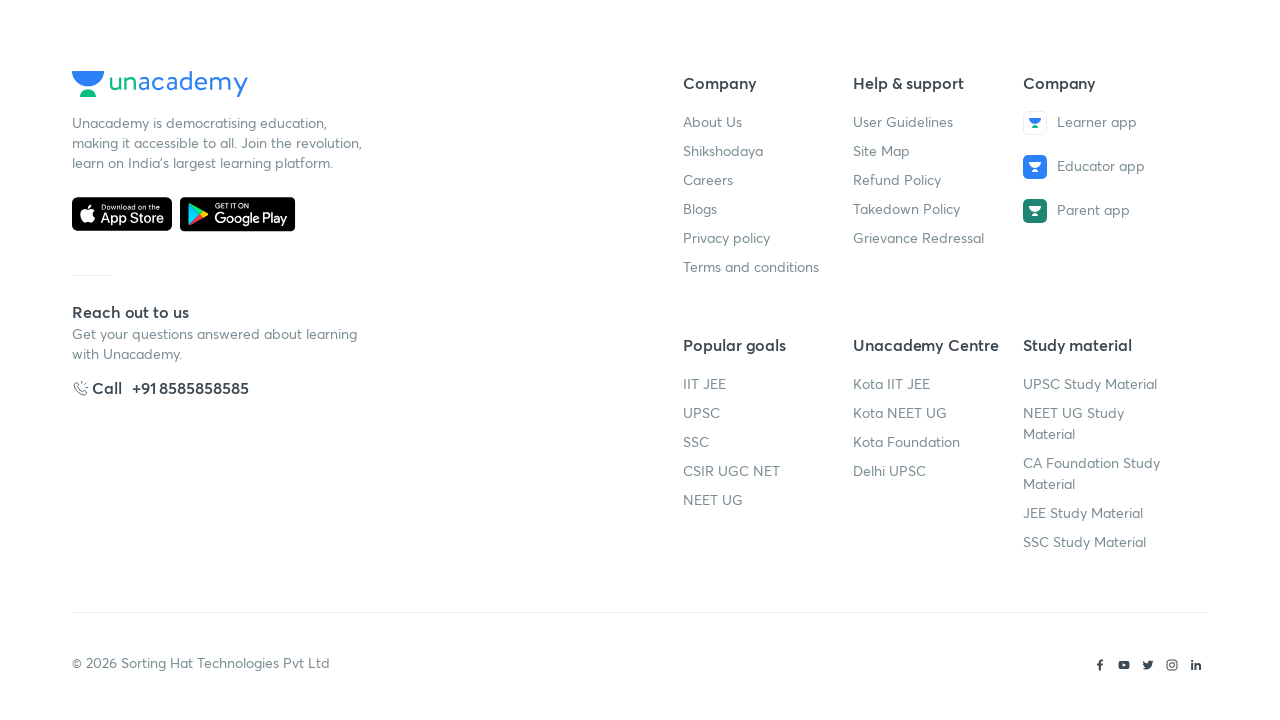